Demonstrates browser navigation commands by navigating to different pages, going back, going forward, and refreshing the page.

Starting URL: https://rahulshettyacademy.com/AutomationPractice/

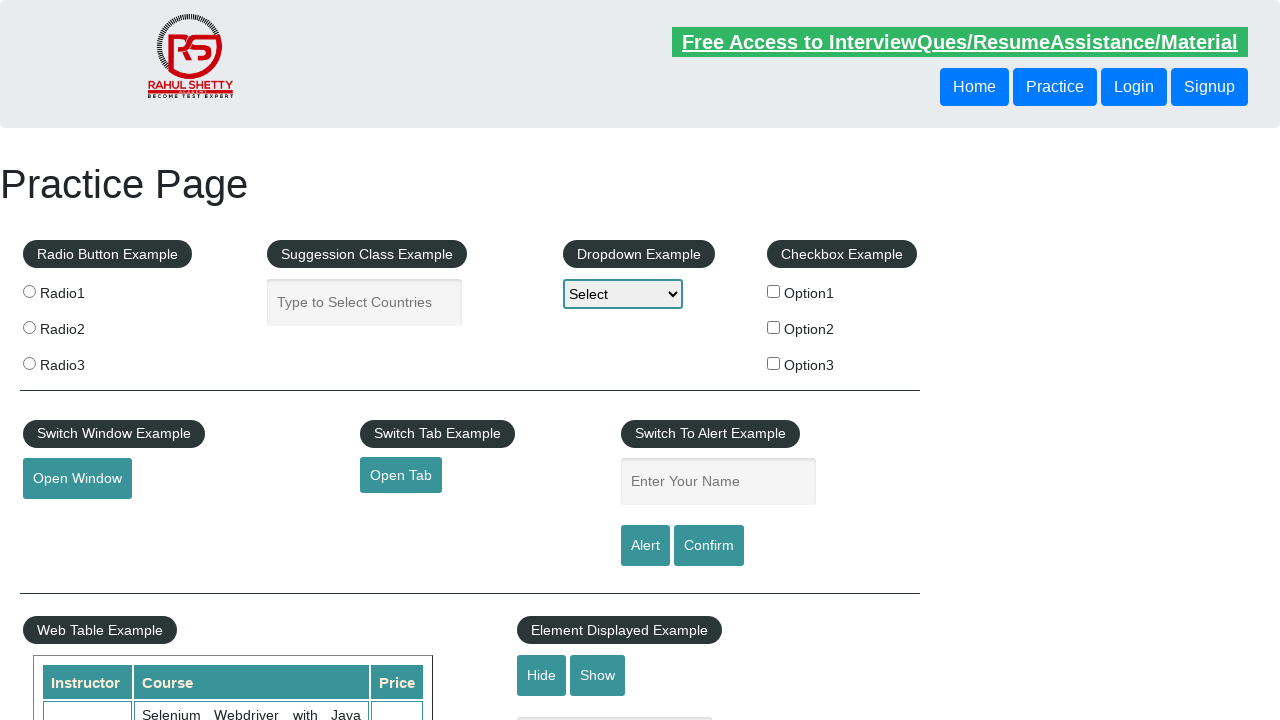

Navigated to OrangeHRM login page
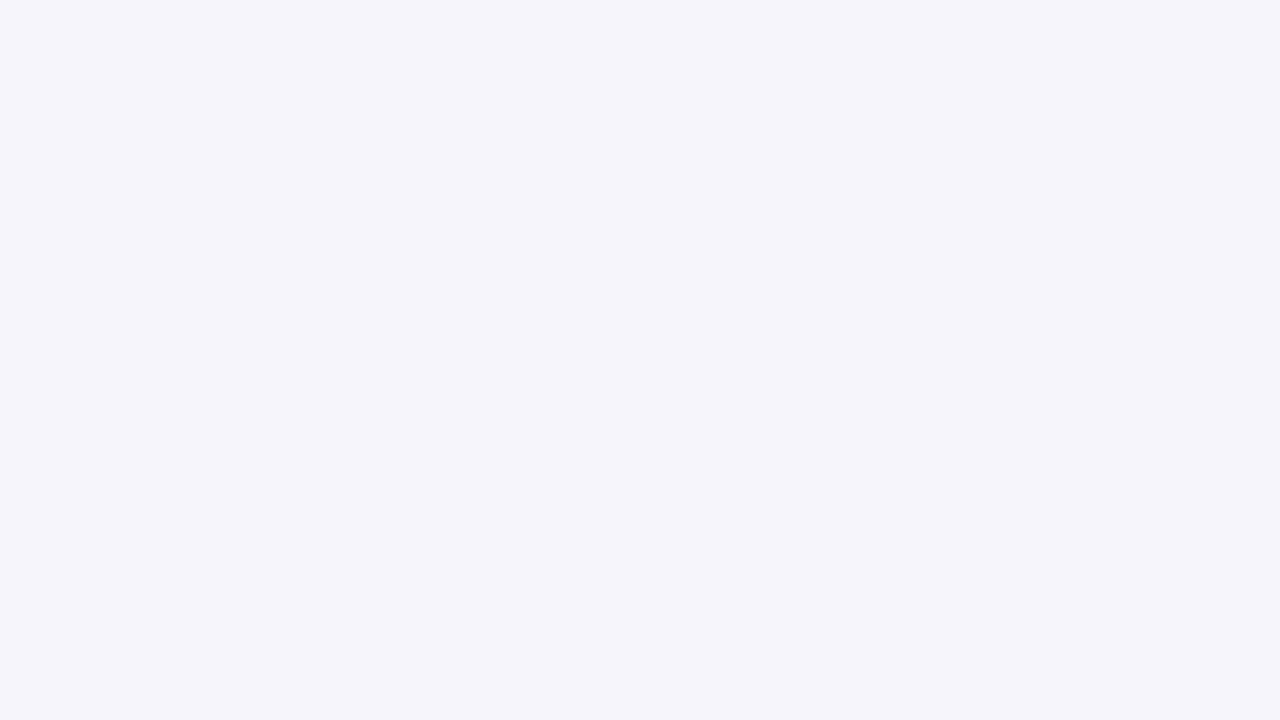

Navigated back to previous page (Rahul Shetty Academy)
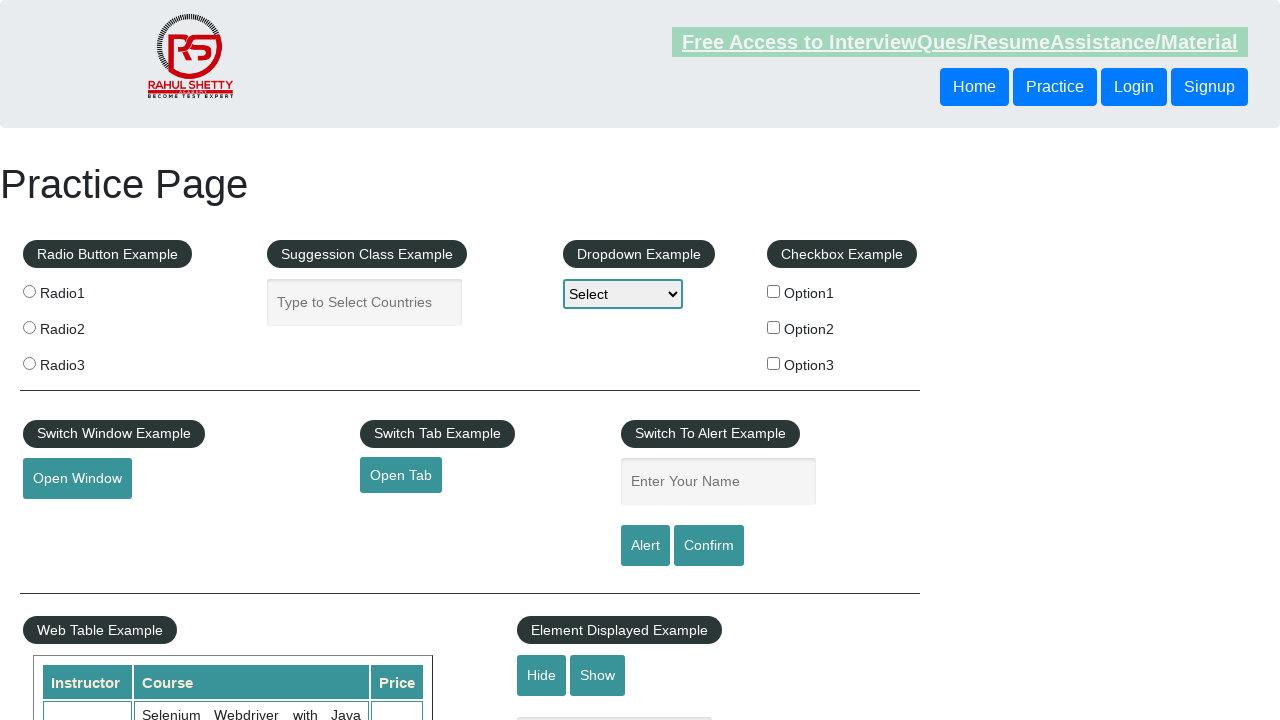

Navigated forward to OrangeHRM login page
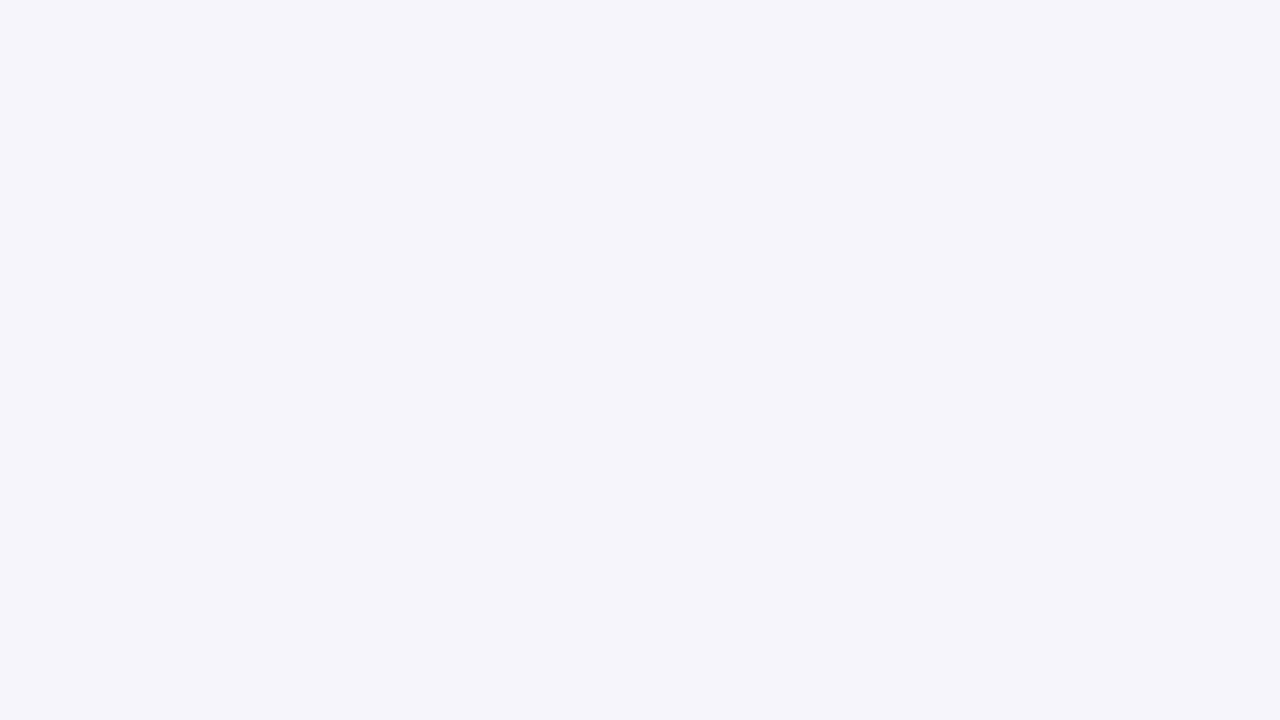

Refreshed the current page
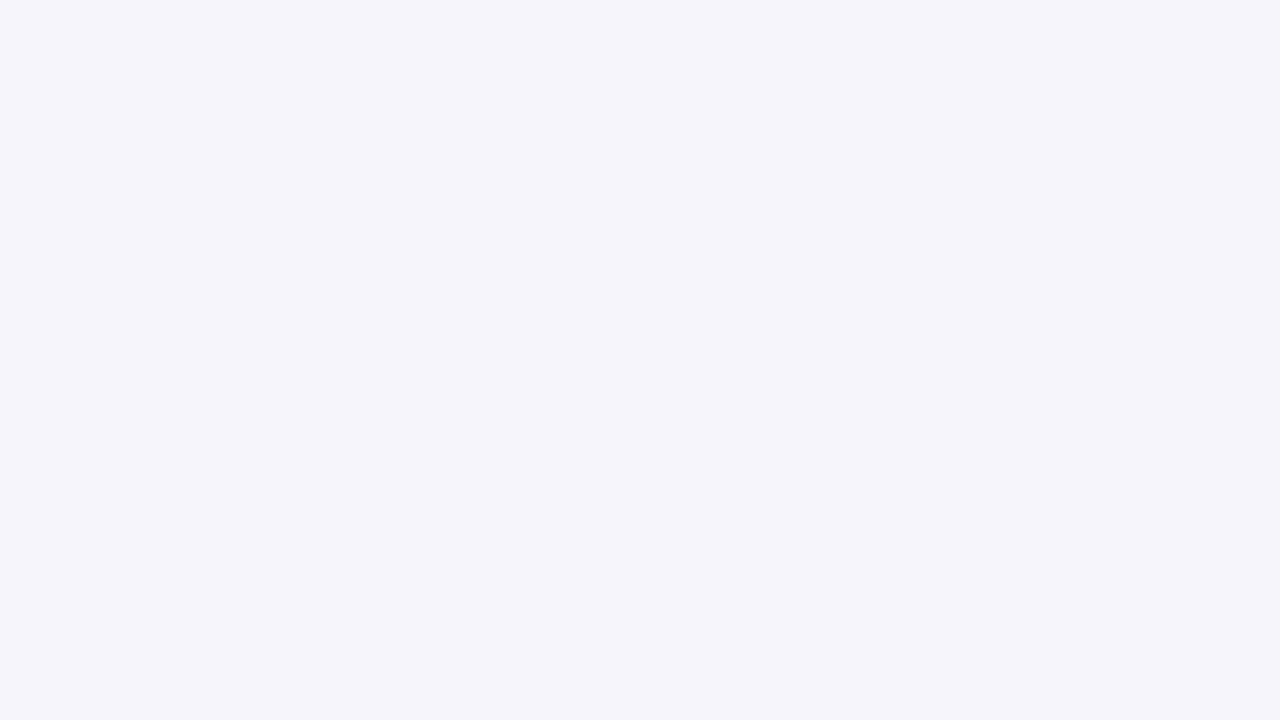

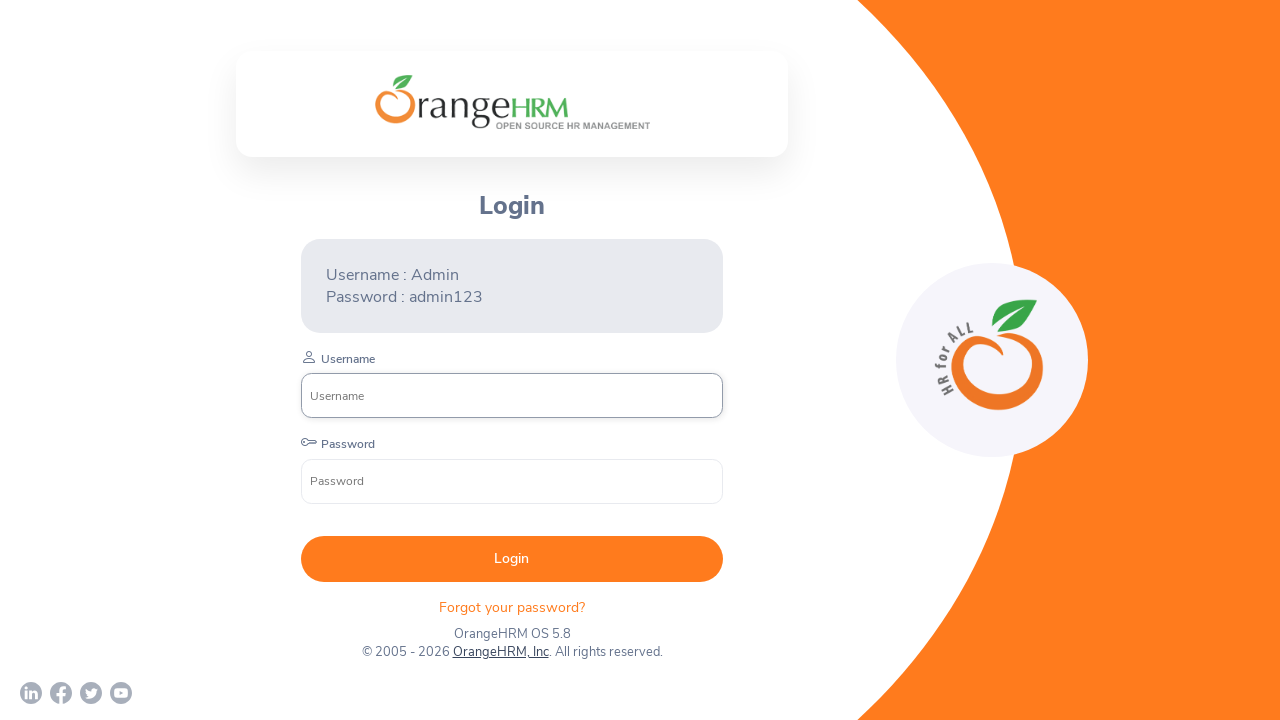